Tests filtering to display only completed items

Starting URL: https://demo.playwright.dev/todomvc

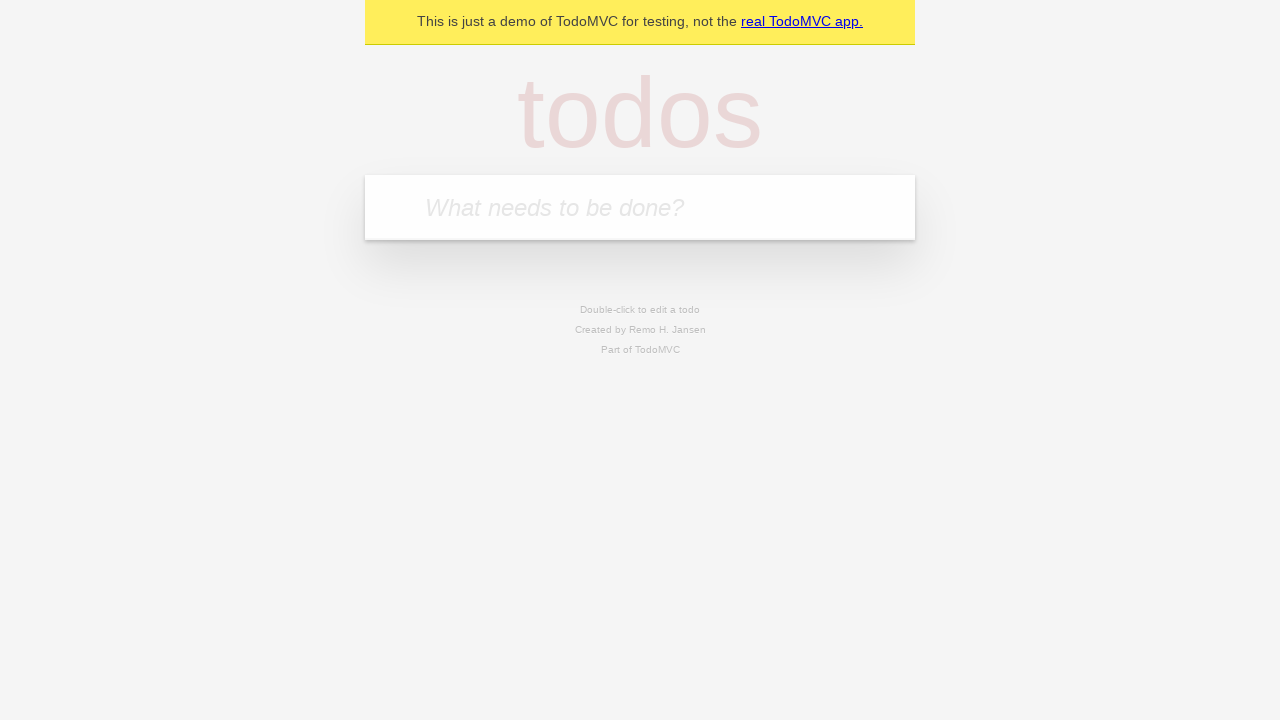

Filled first todo: 'buy some cheese' on .new-todo
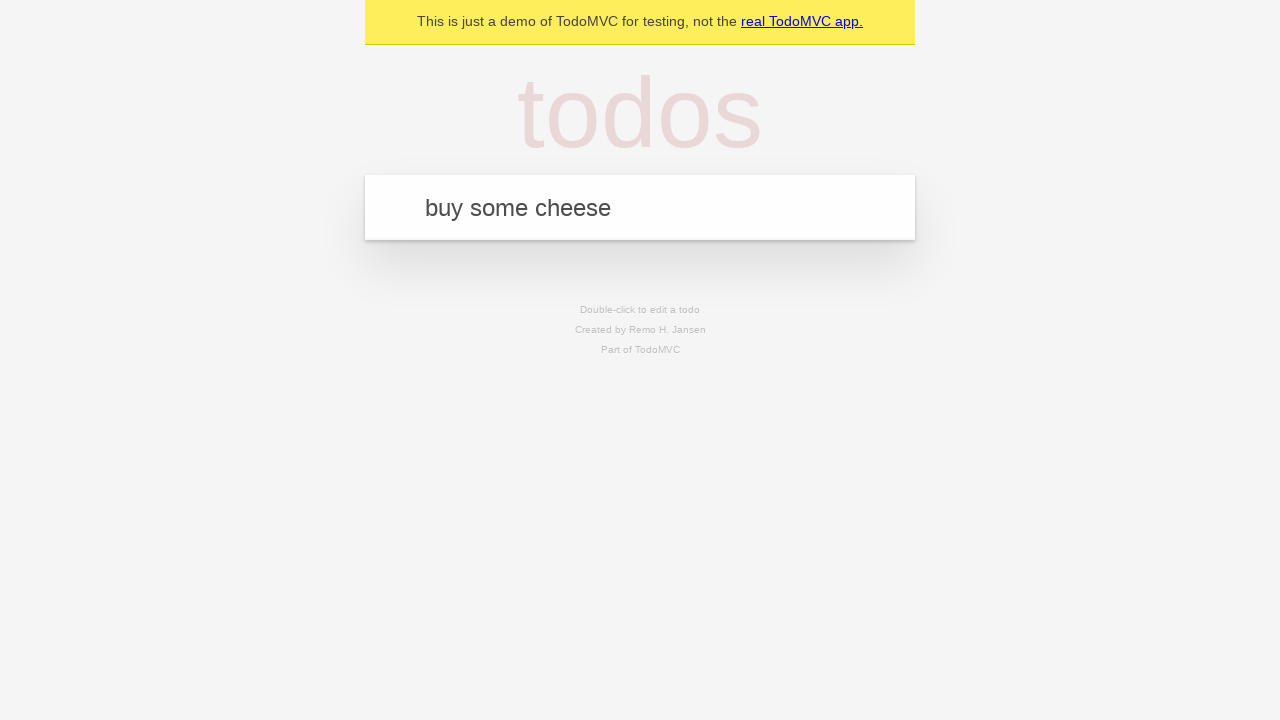

Pressed Enter to create first todo on .new-todo
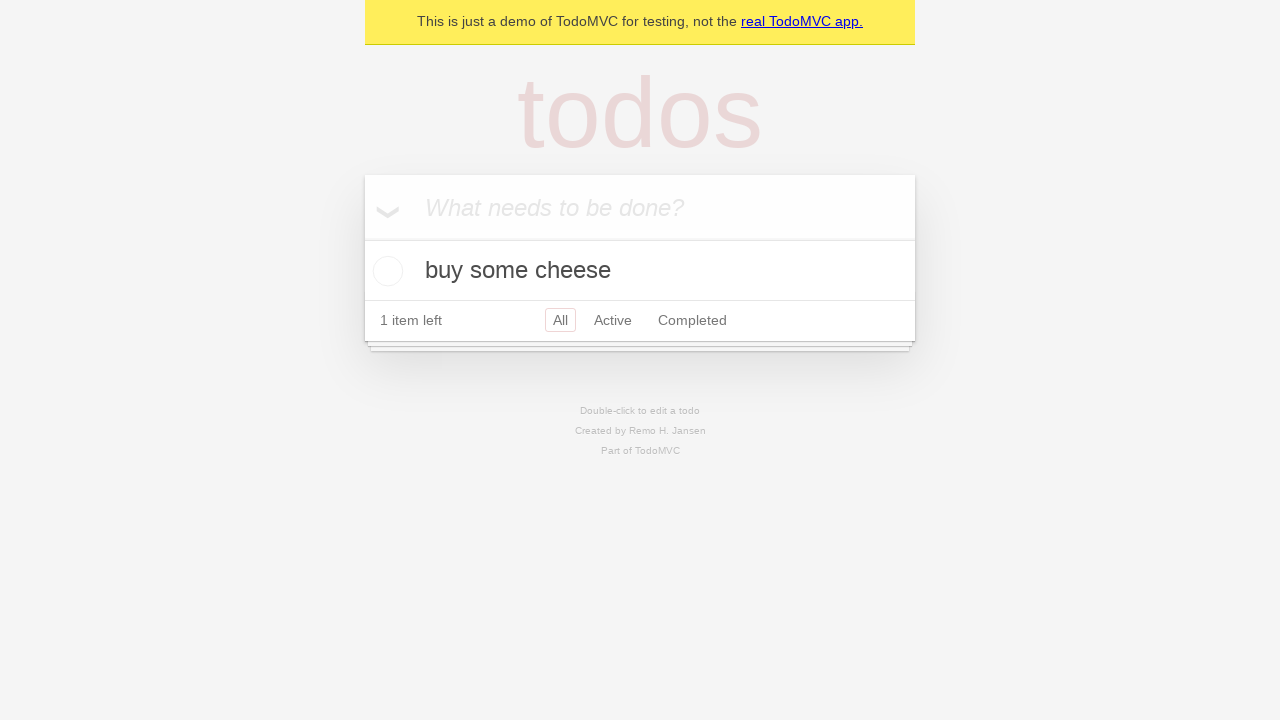

Filled second todo: 'feed the cat' on .new-todo
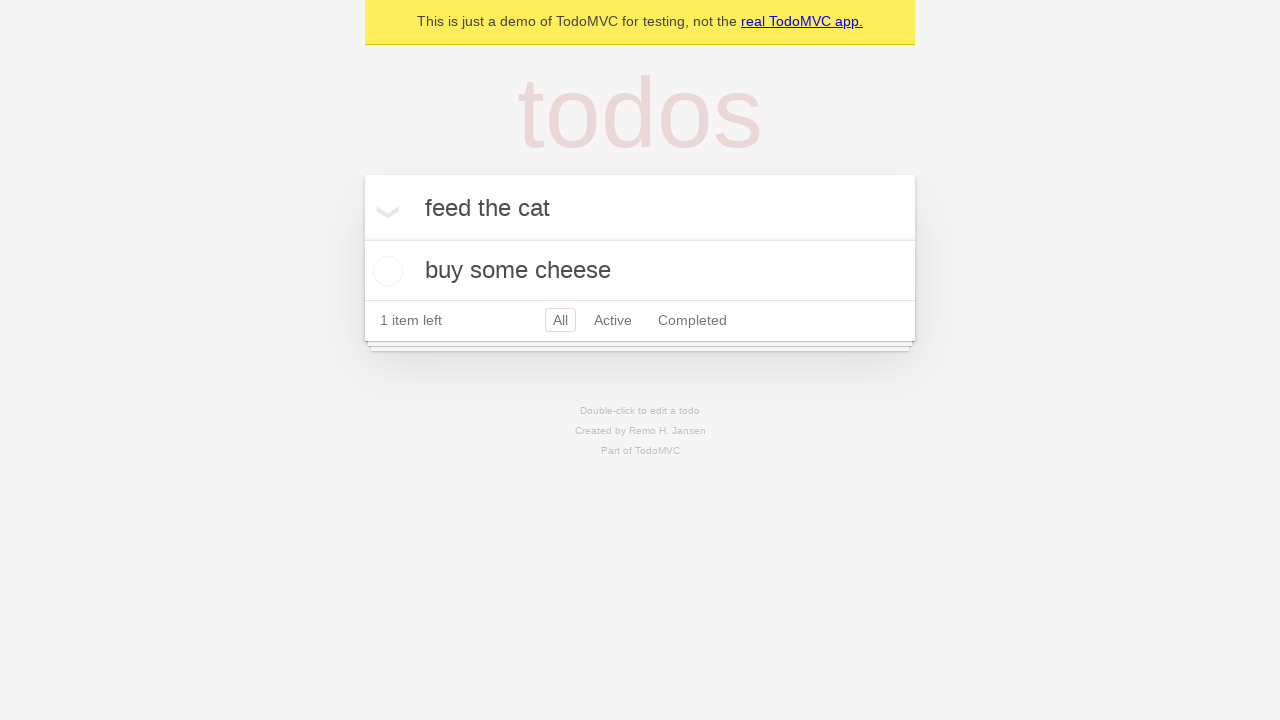

Pressed Enter to create second todo on .new-todo
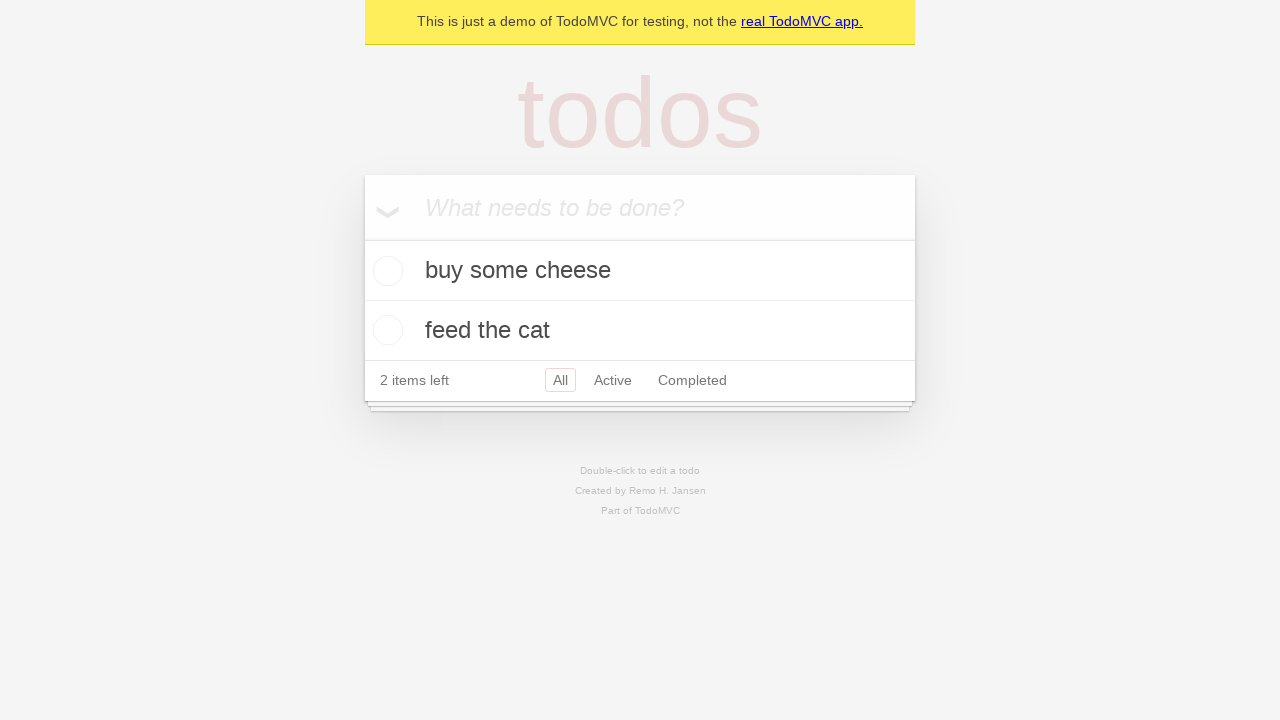

Filled third todo: 'book a doctors appointment' on .new-todo
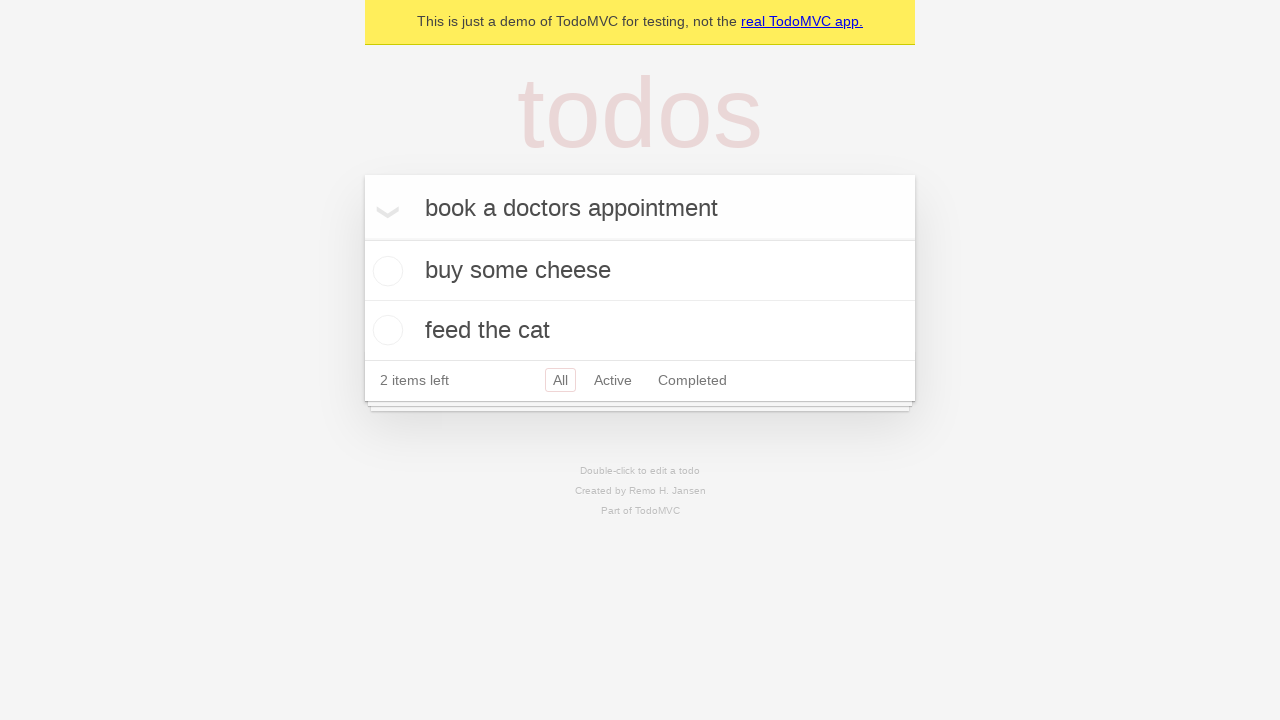

Pressed Enter to create third todo on .new-todo
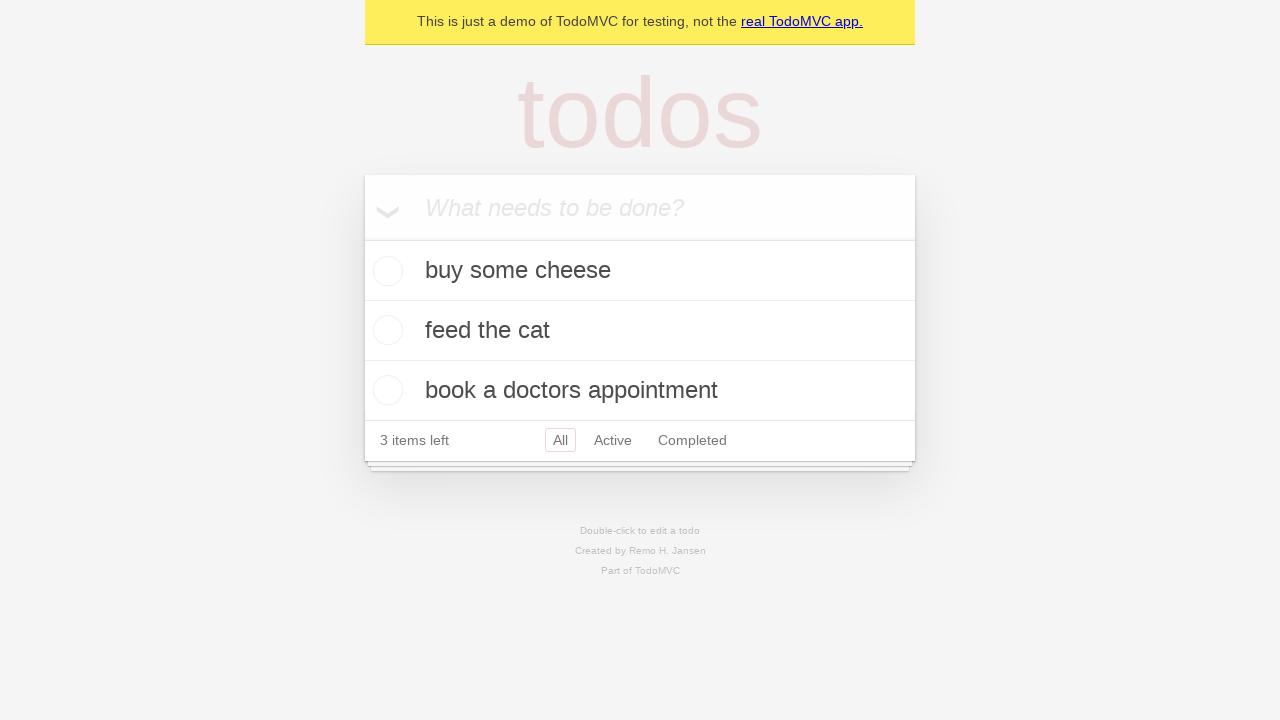

Marked second todo as complete at (385, 330) on .todo-list li .toggle >> nth=1
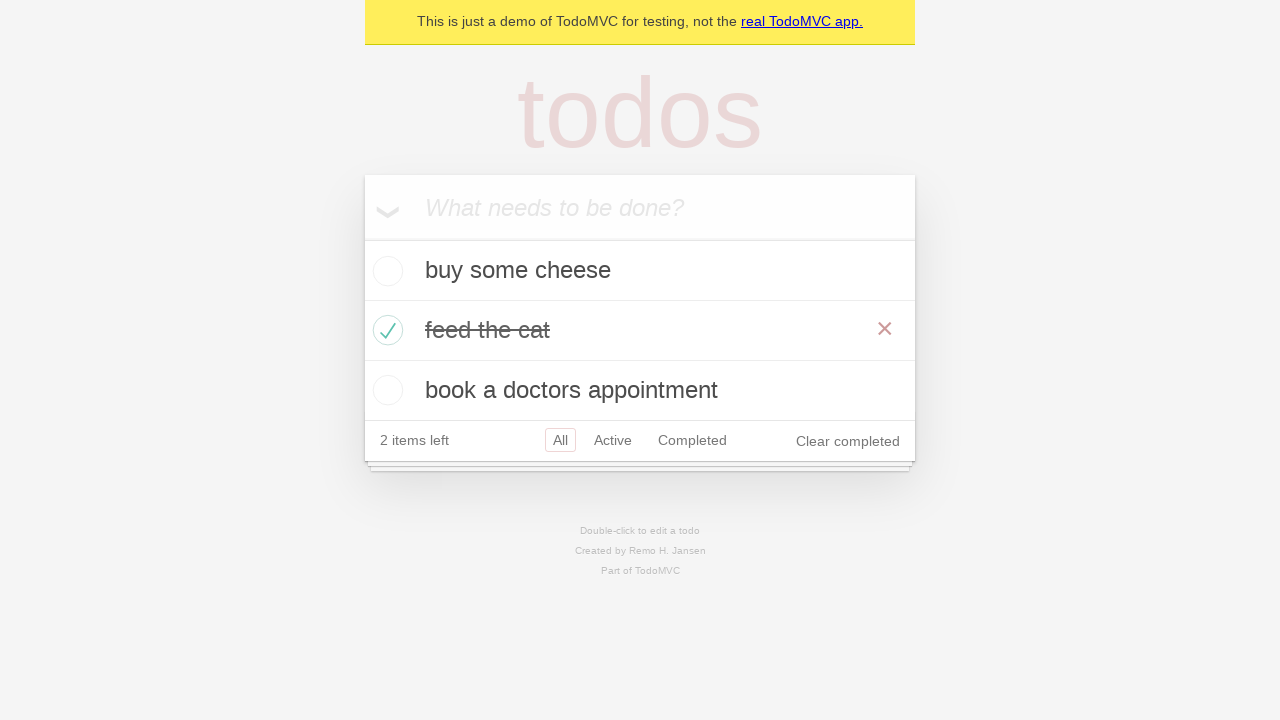

Clicked Completed filter to display only completed items at (692, 440) on .filters >> text=Completed
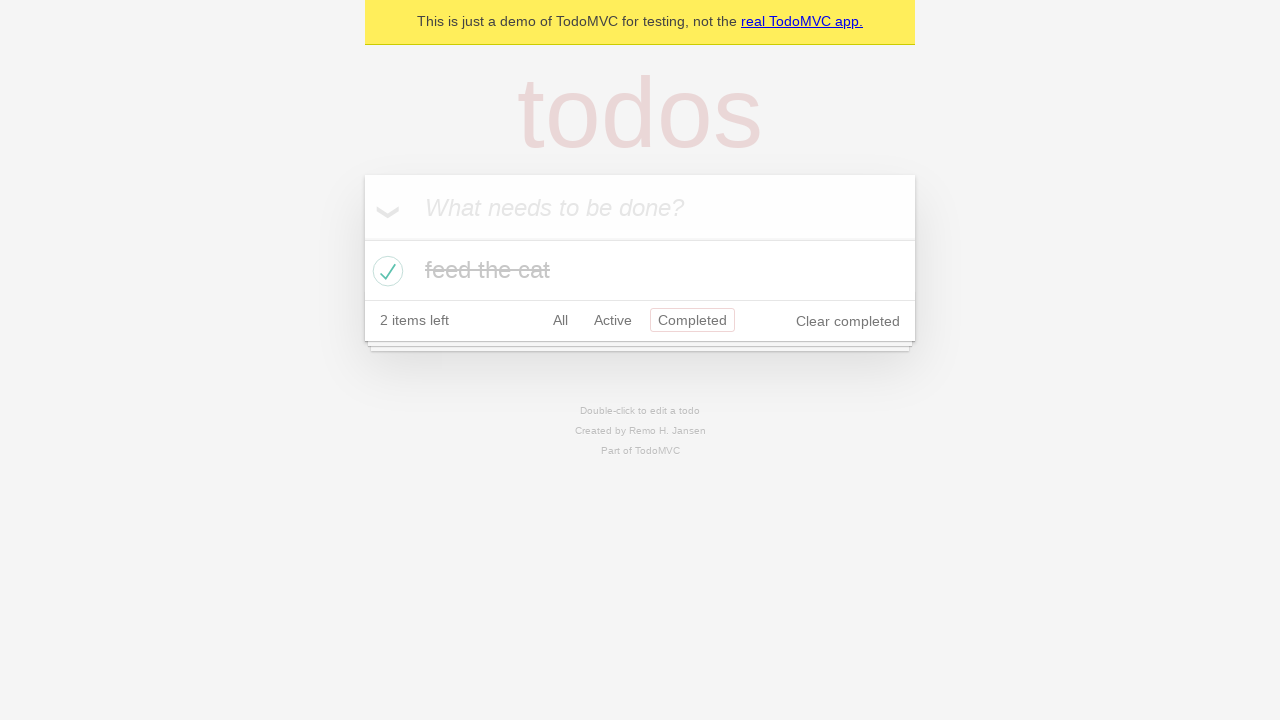

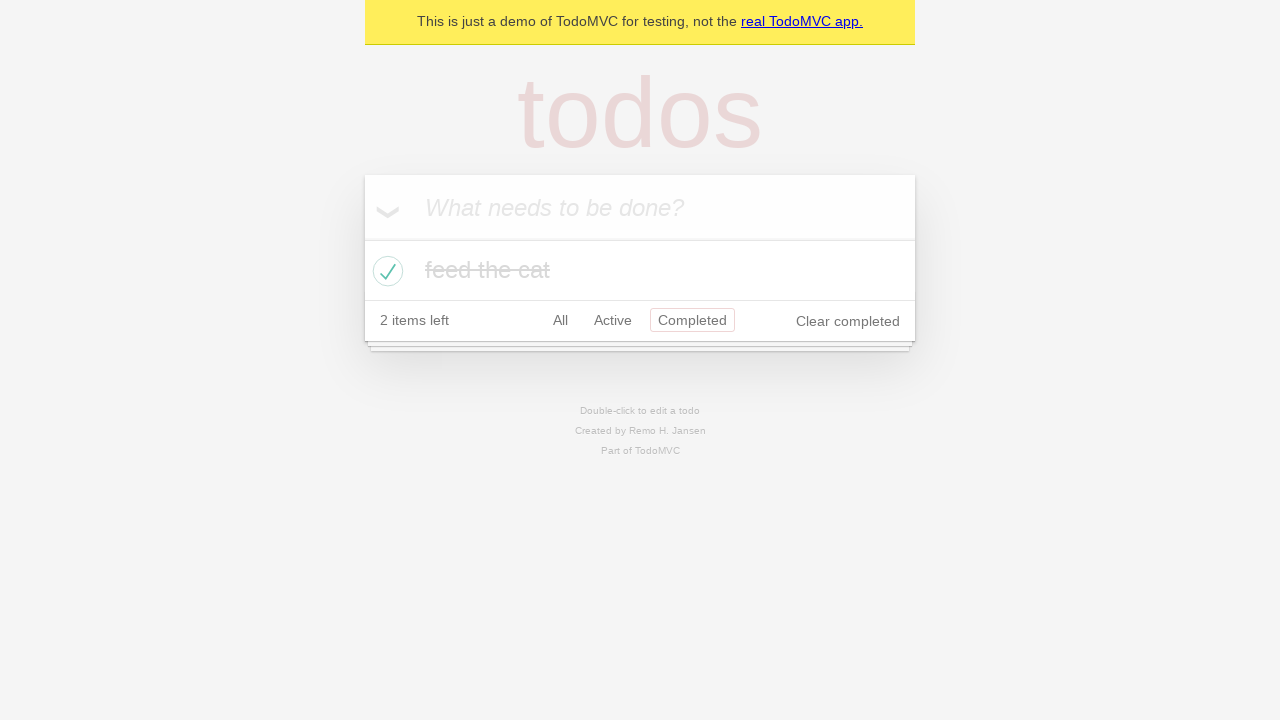